Tests keyboard key press functionality by sending a tab key without targeting a specific element first, using the Action Builder approach.

Starting URL: http://the-internet.herokuapp.com/key_presses

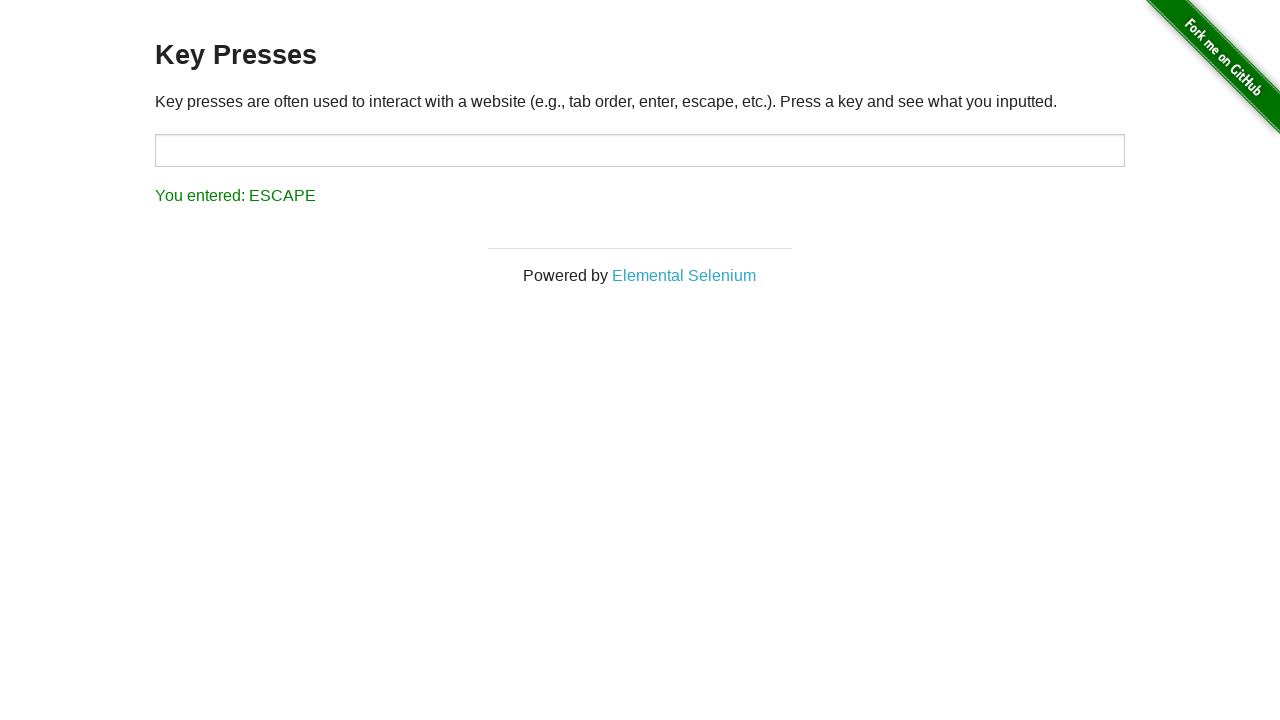

Pressed Tab key using keyboard action builder
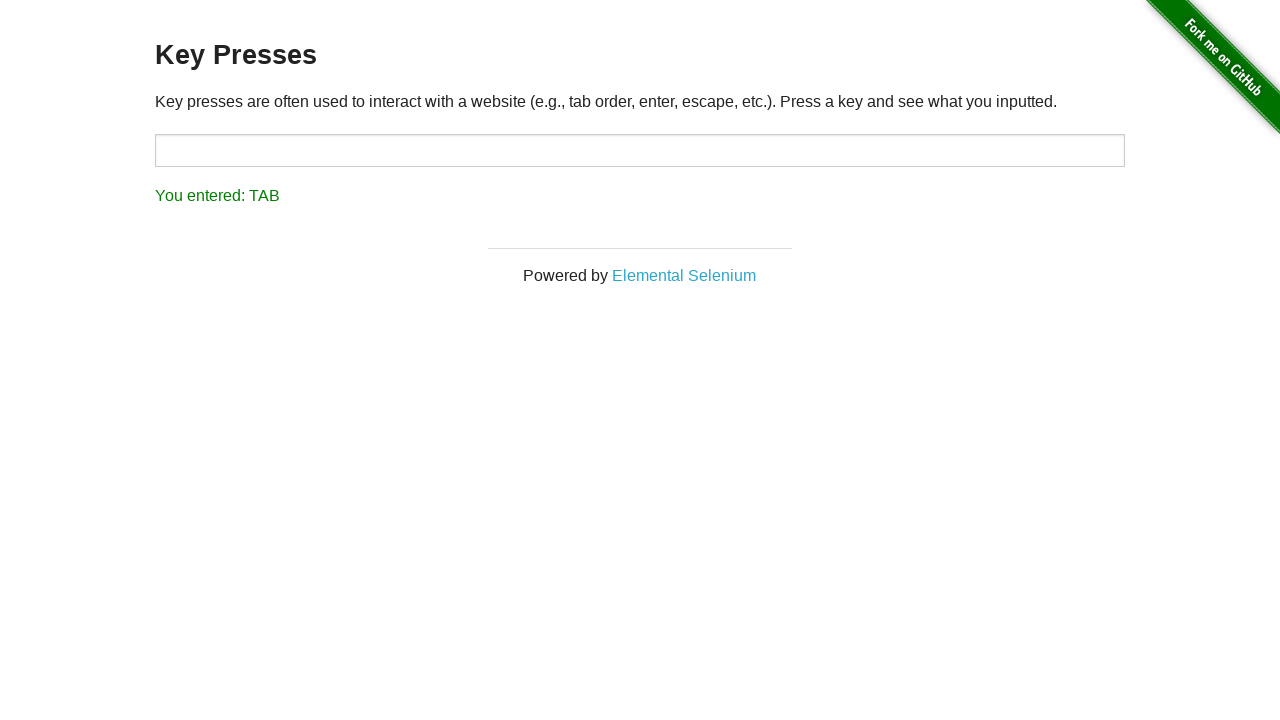

Waited for result element to appear
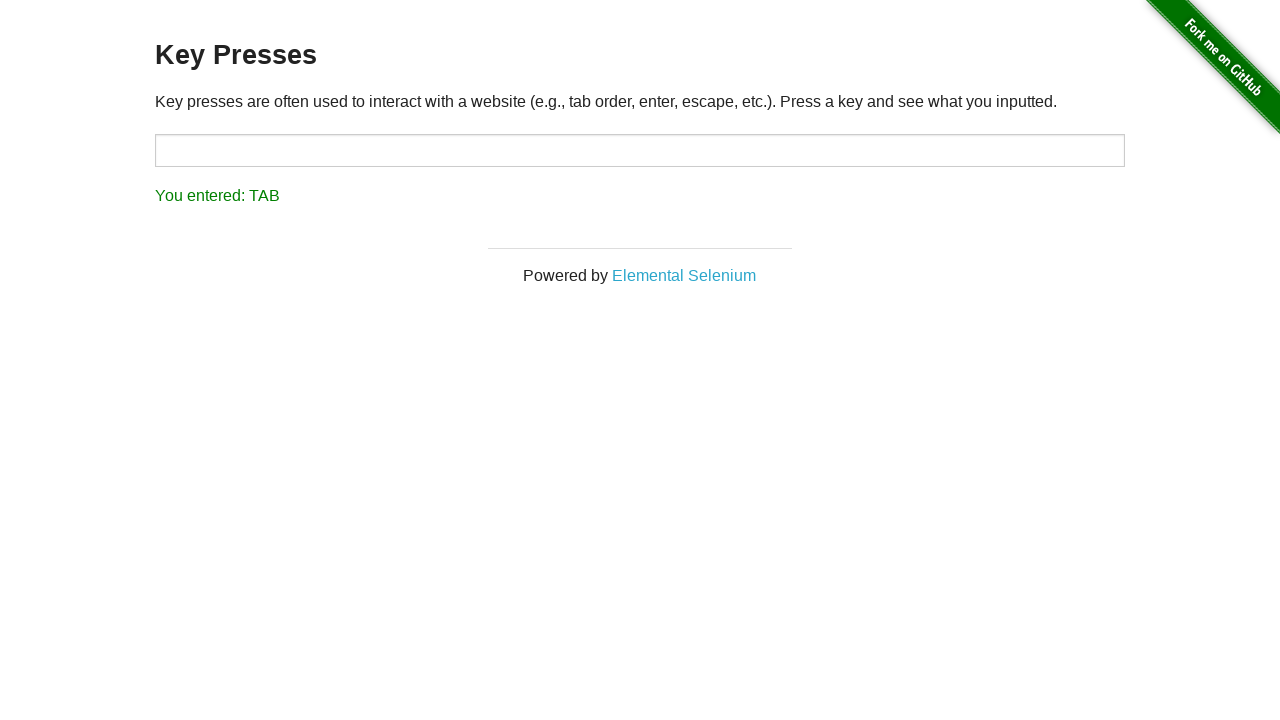

Retrieved result text content
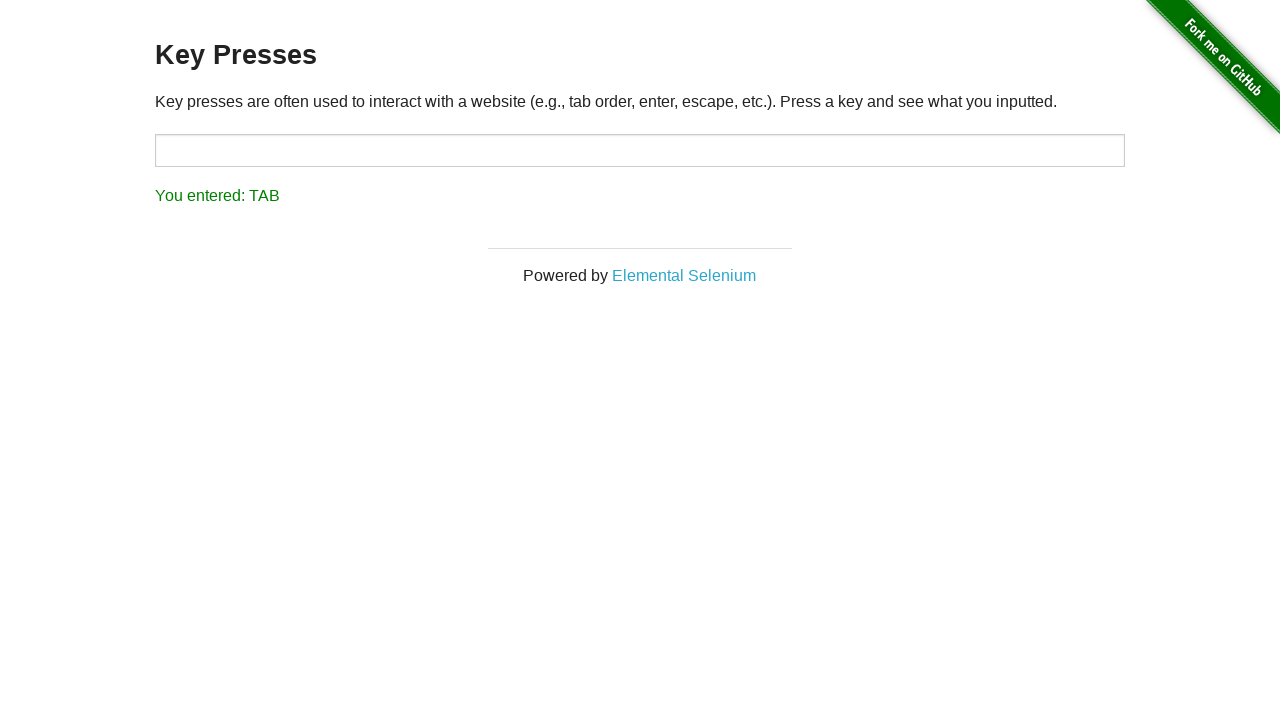

Verified that TAB key press was correctly recorded
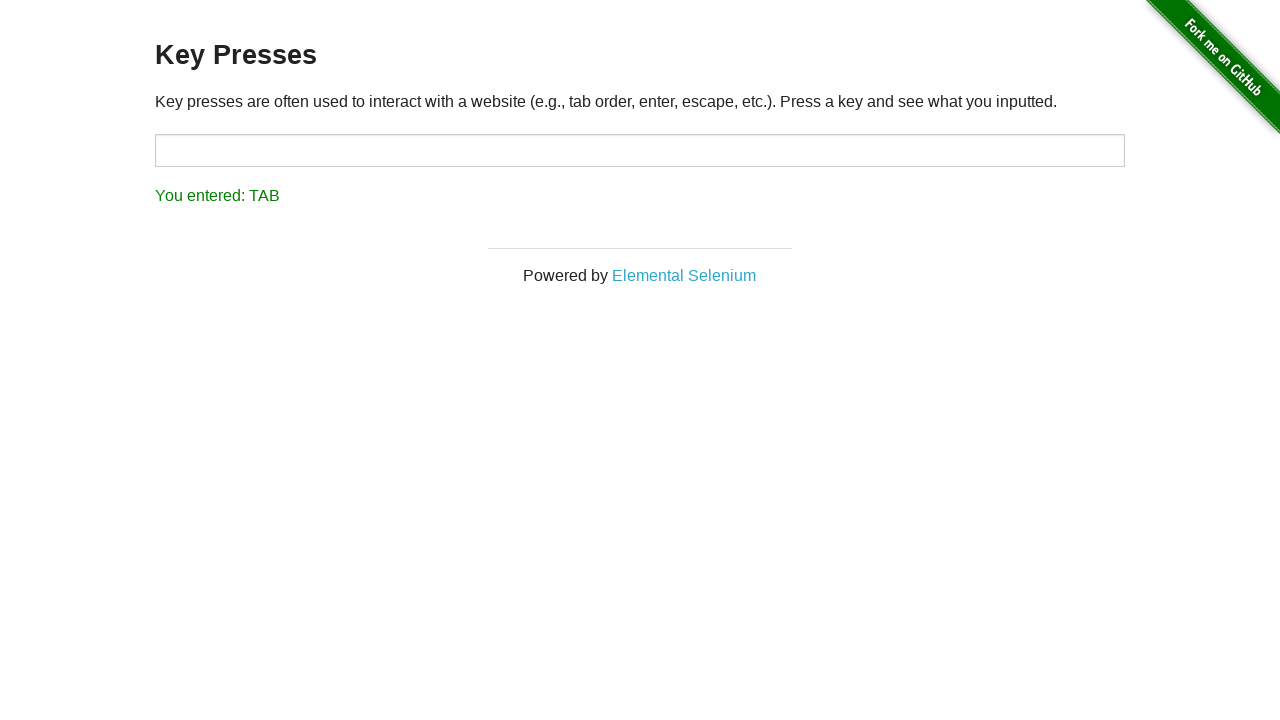

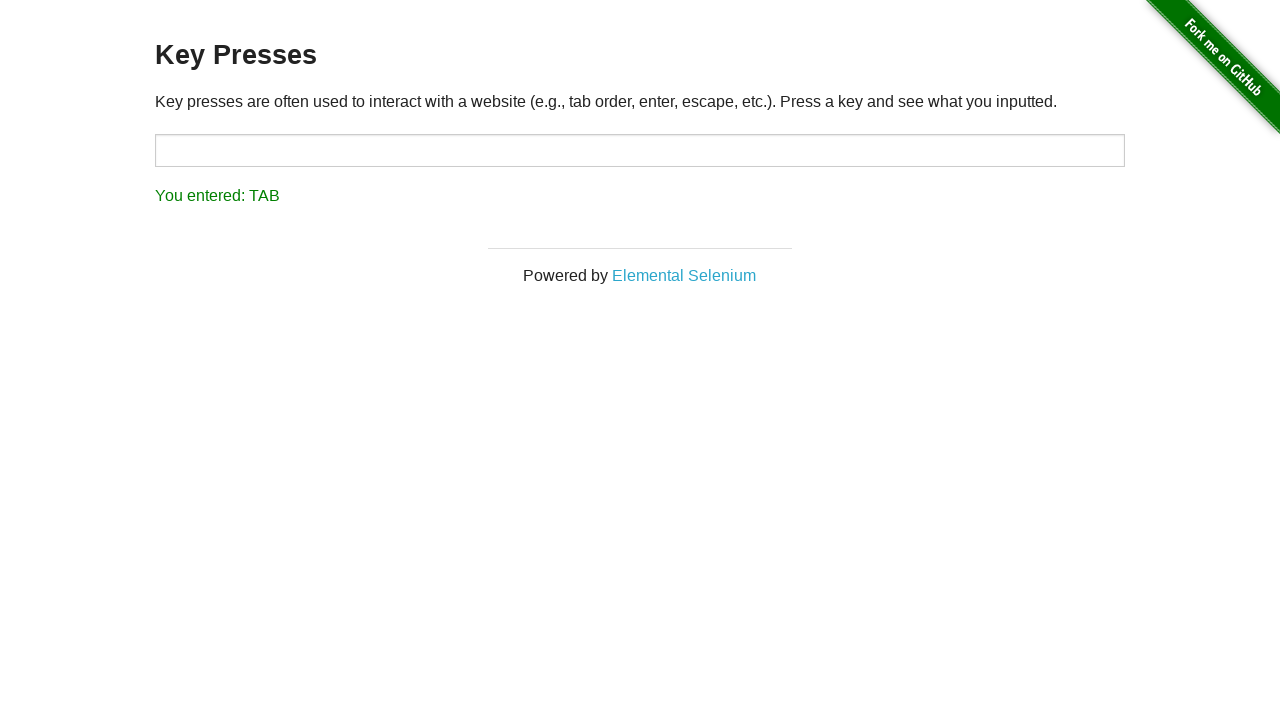